Tests dropdown selection by verifying default option and selecting Option 2 from the dropdown menu

Starting URL: https://the-internet.herokuapp.com/dropdown

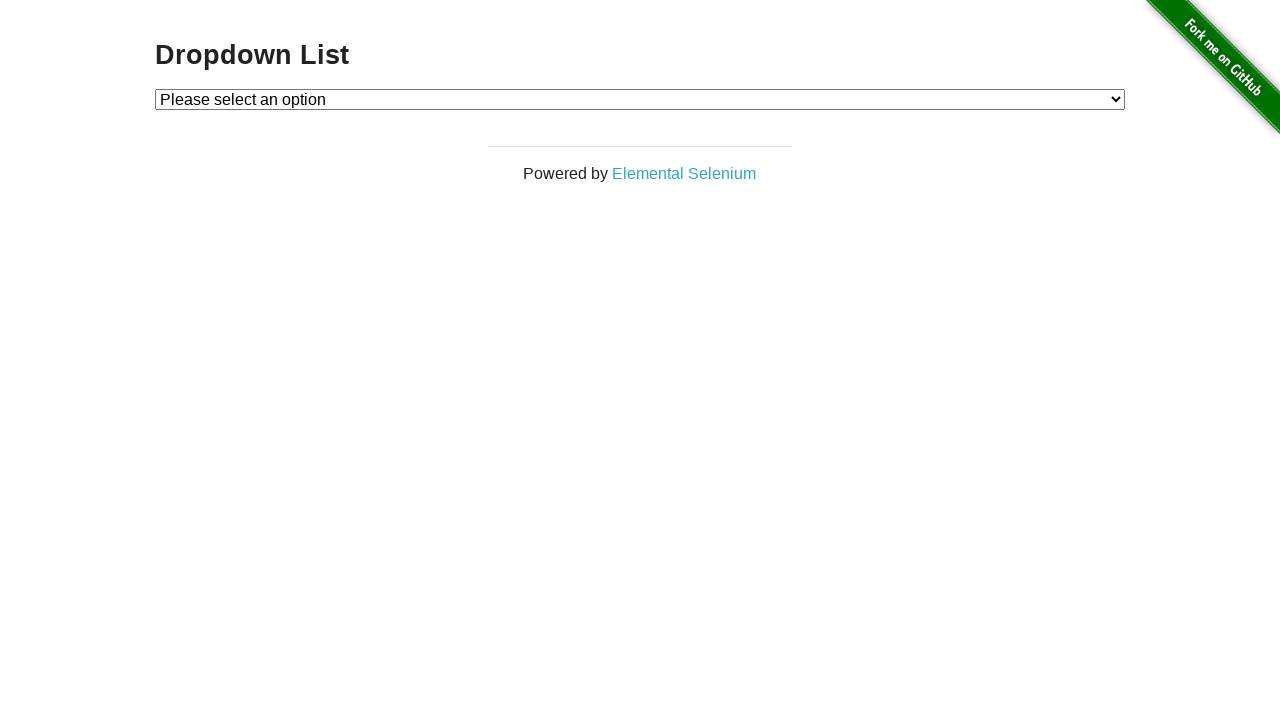

Navigated to dropdown test page
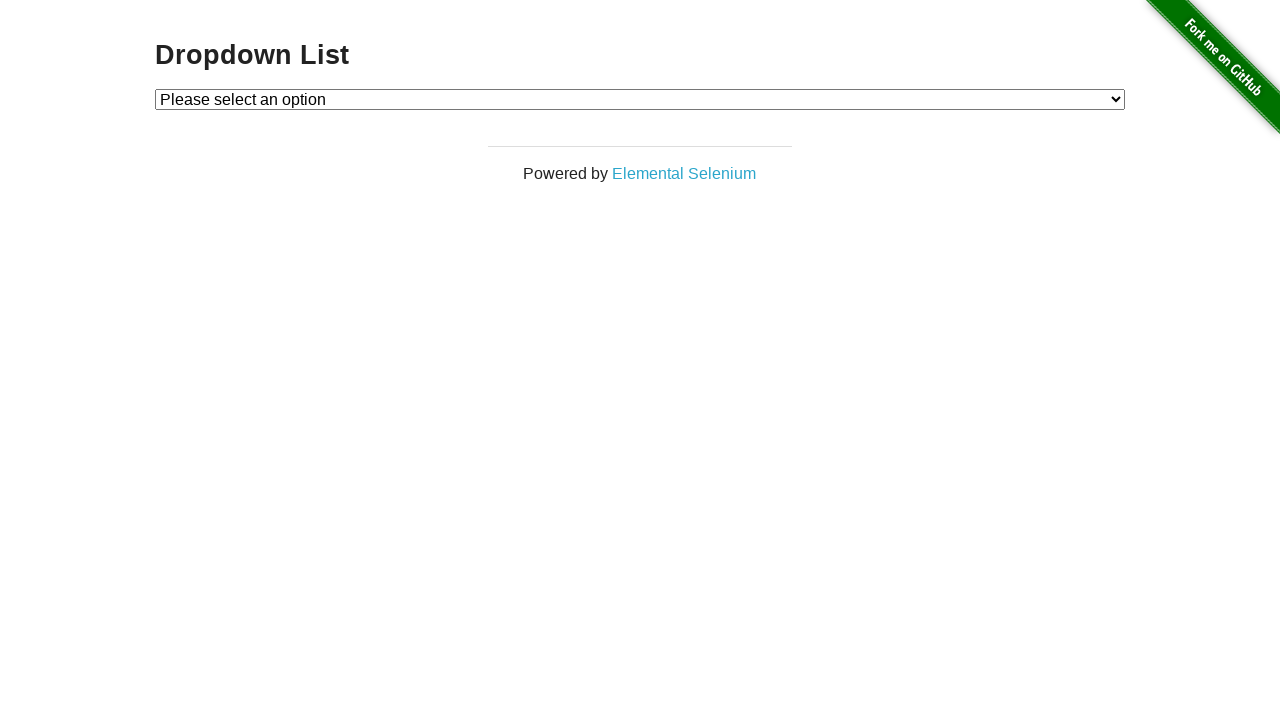

Dropdown element is visible
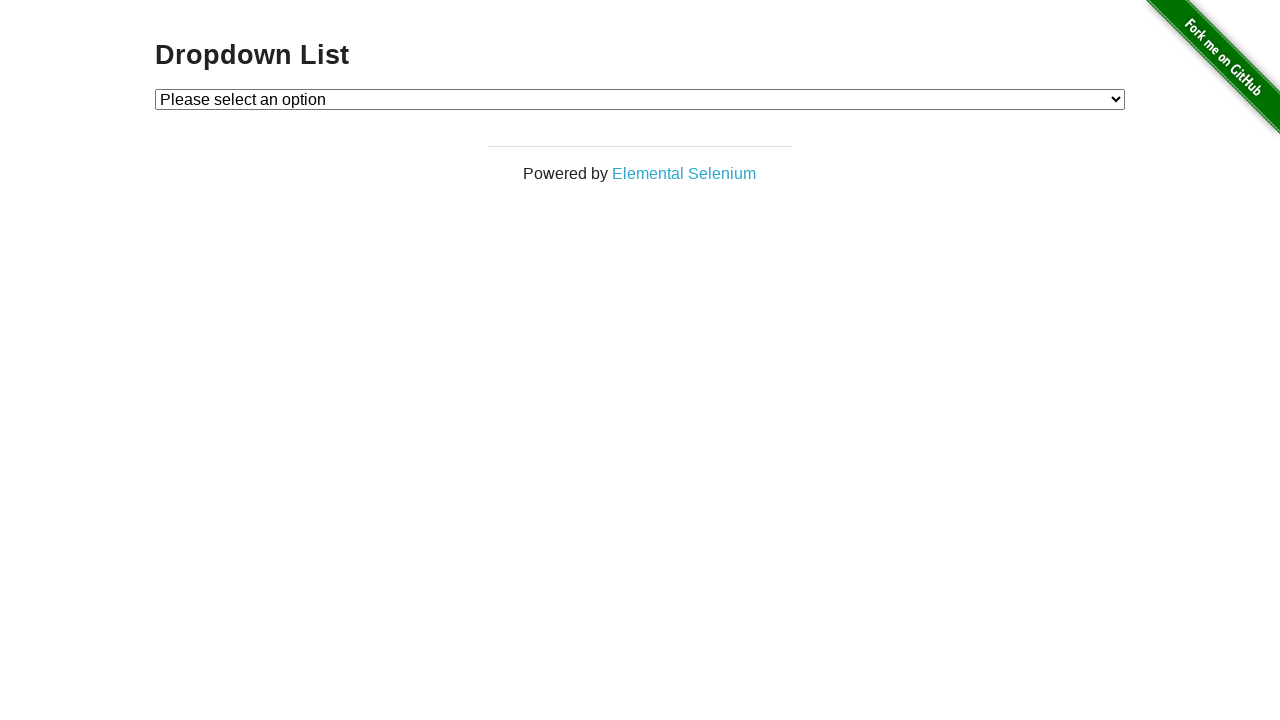

Verified default dropdown option value: 
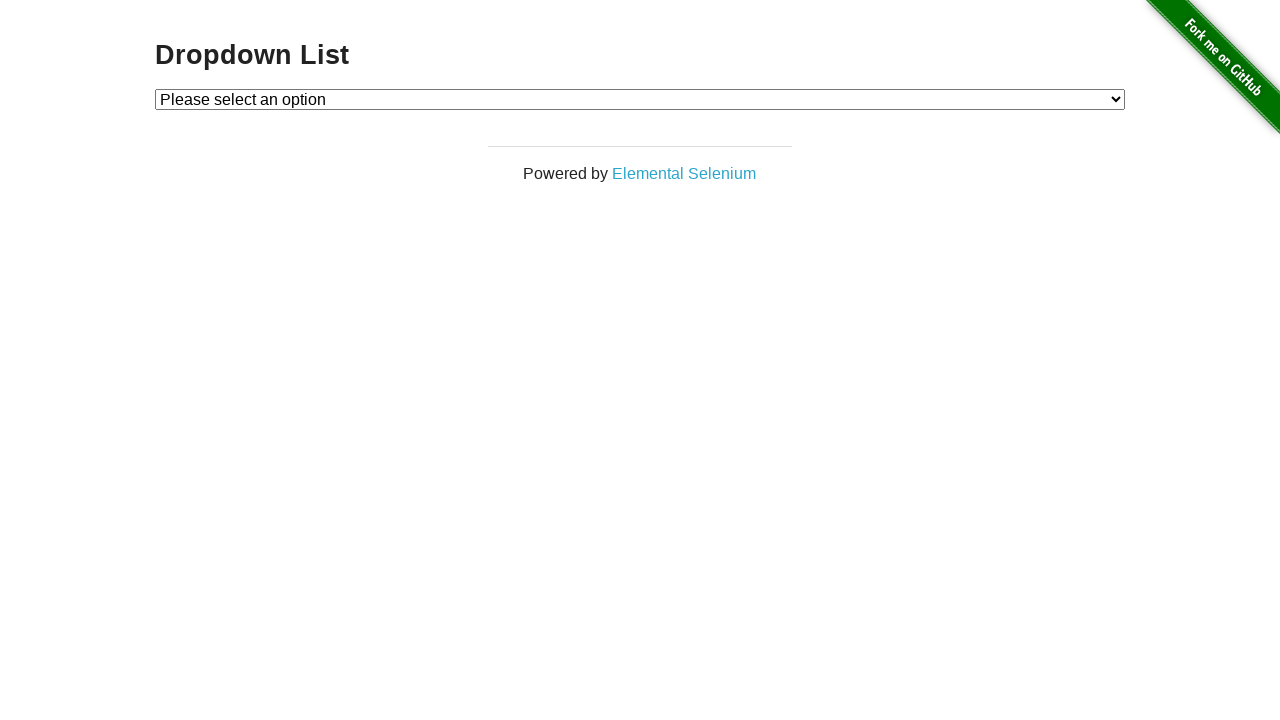

Selected 'Option 2' from dropdown menu on #dropdown
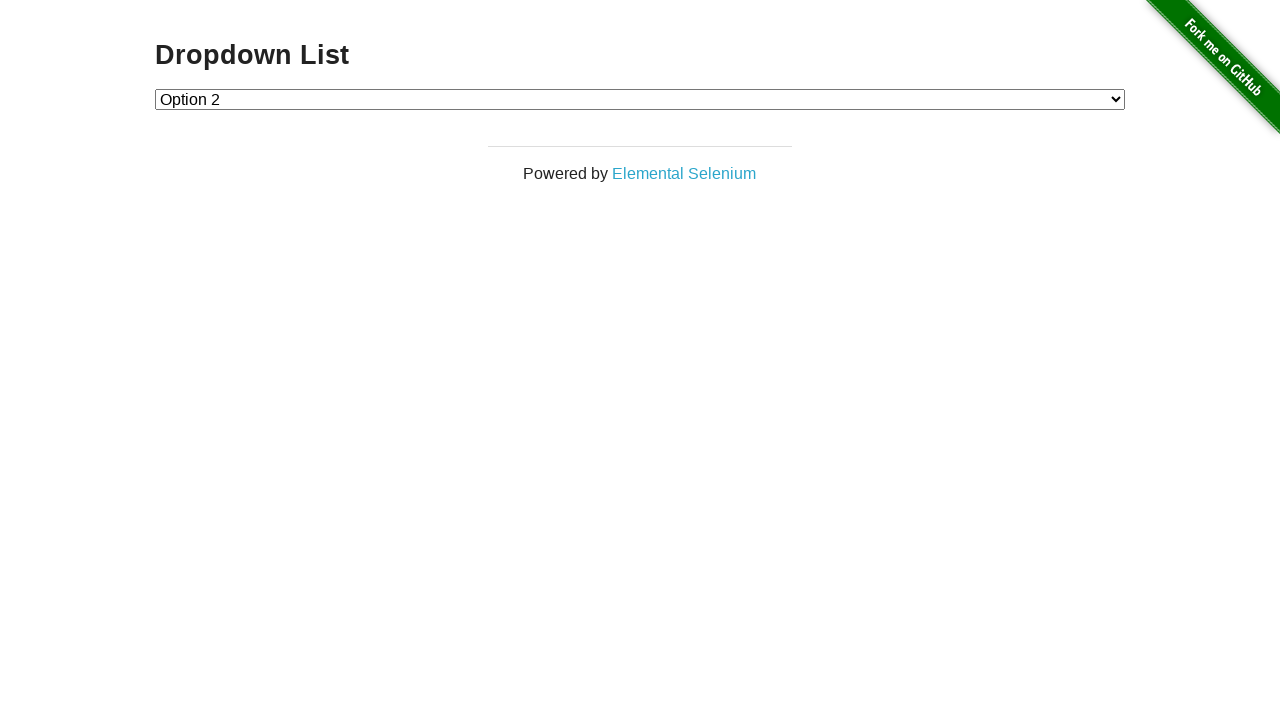

Verified Option 2 is selected, value: 2
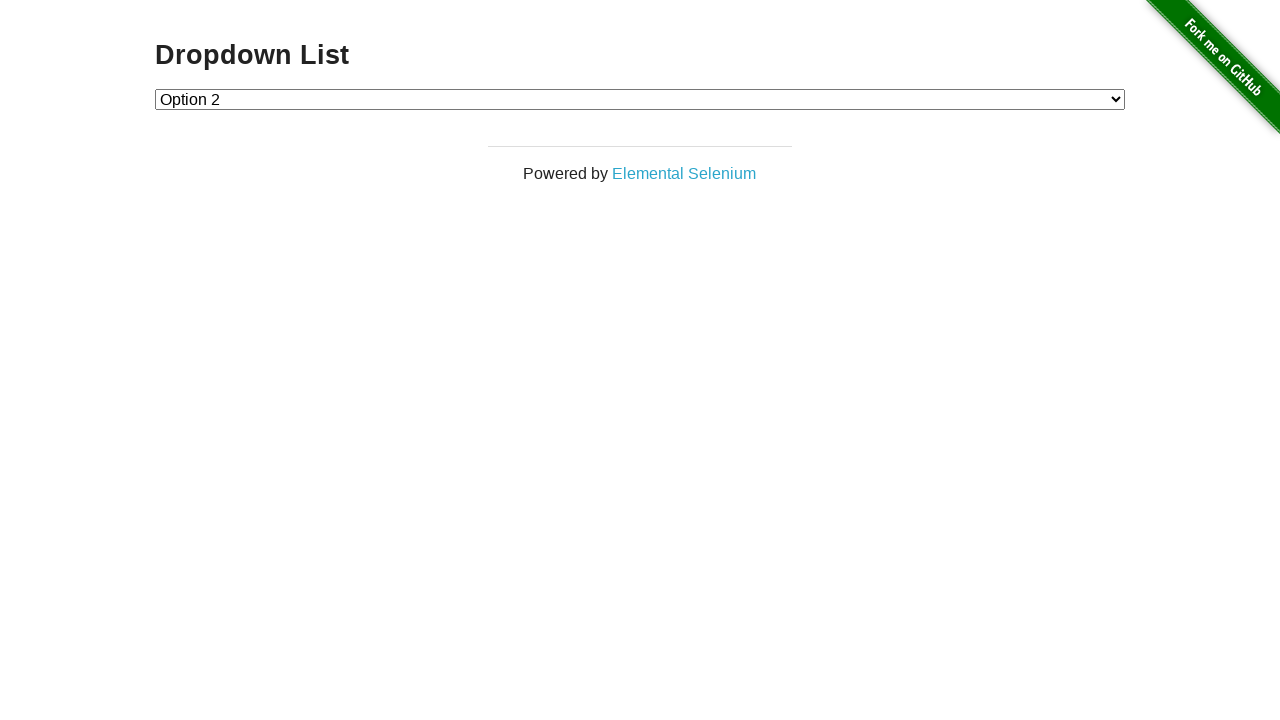

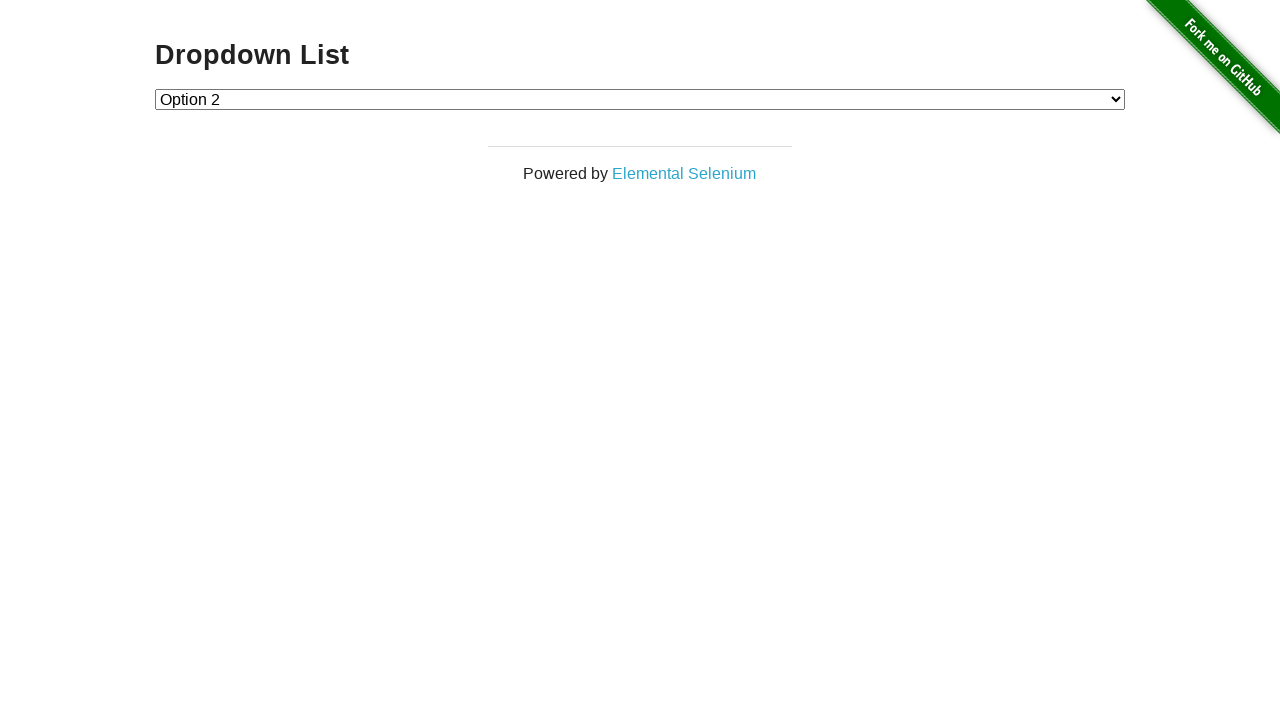